Tests a jQuery UI price range slider by dragging both minimum and maximum slider handles to adjust the price range

Starting URL: https://www.jqueryscript.net/demo/Price-Range-Slider-jQuery-UI/

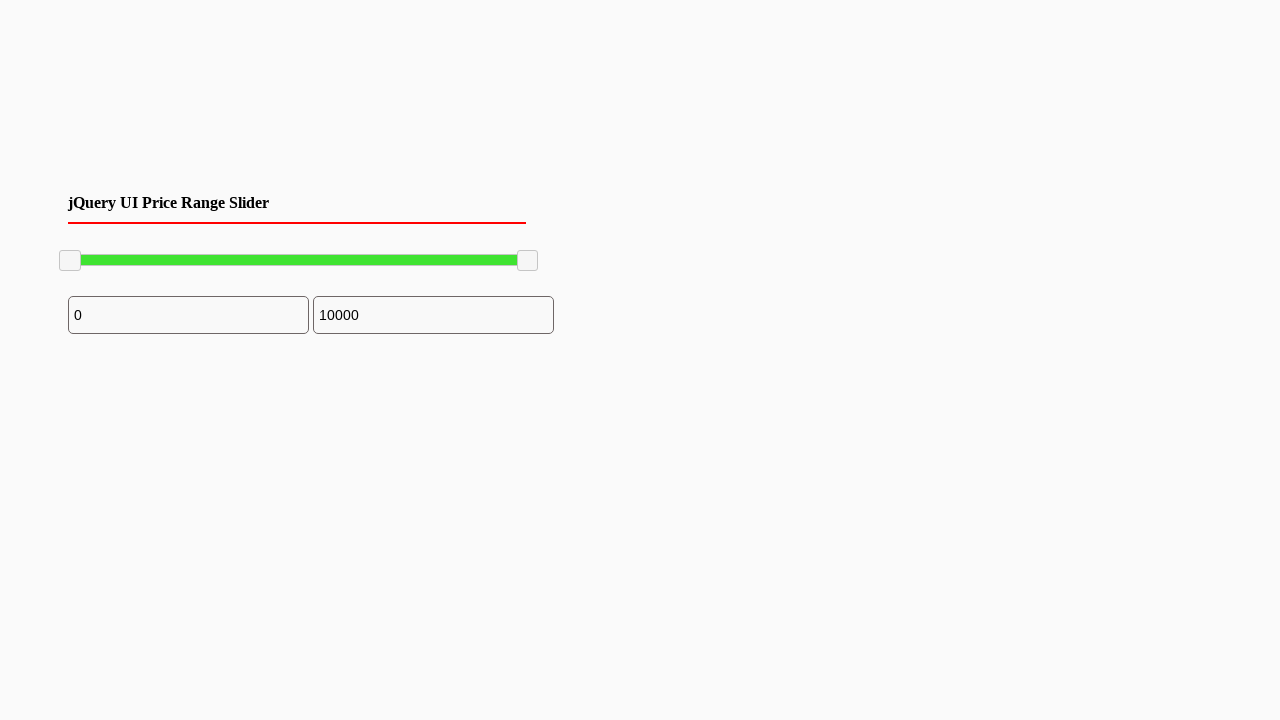

Located minimum slider handle
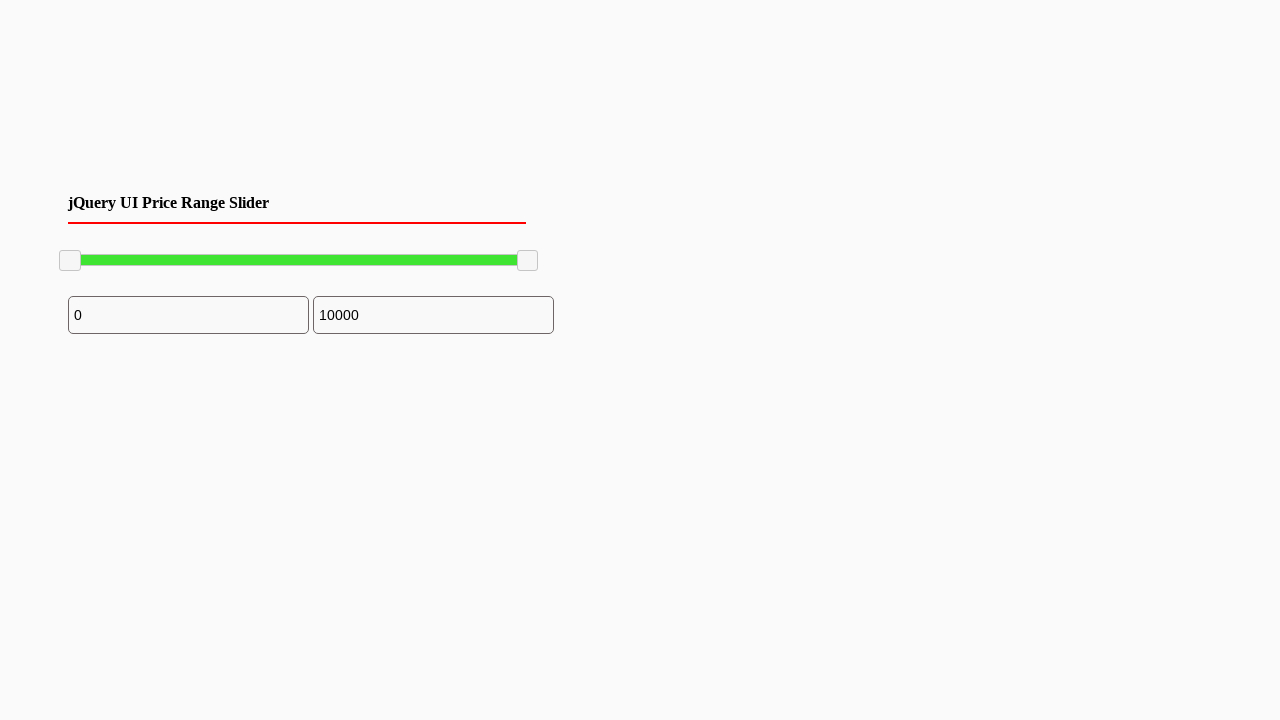

Located maximum slider handle
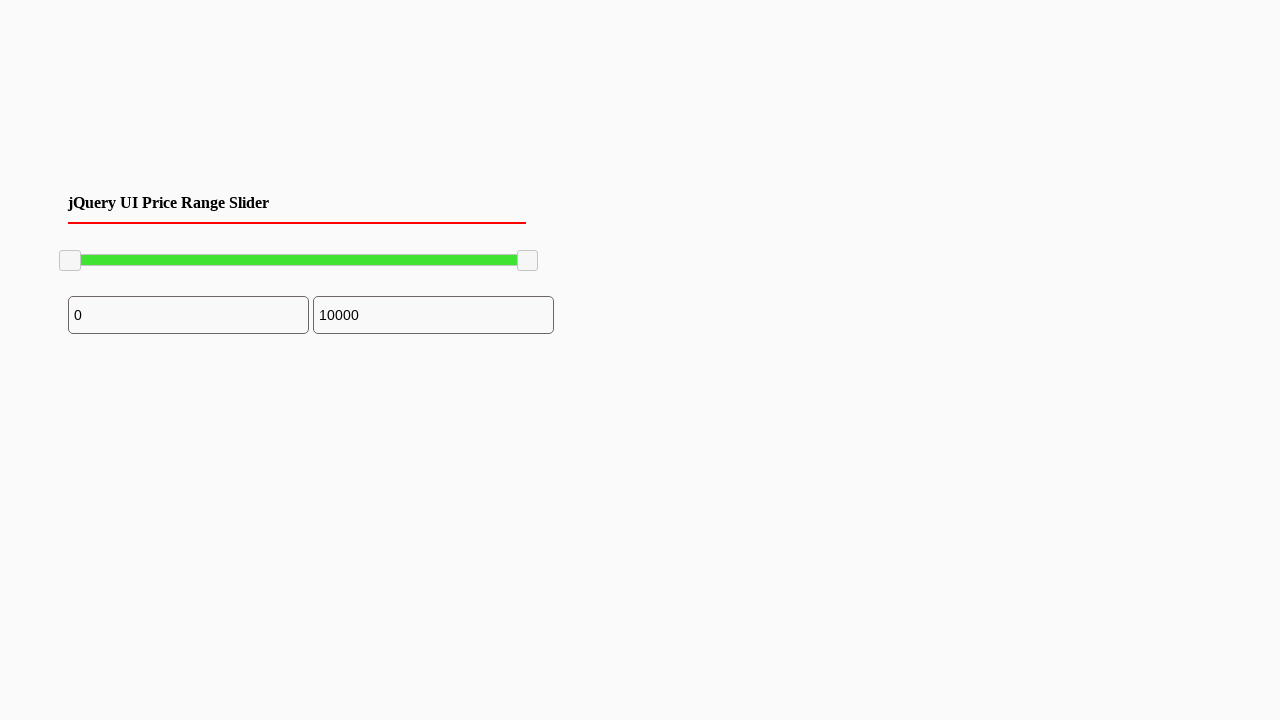

Retrieved bounding box for minimum slider
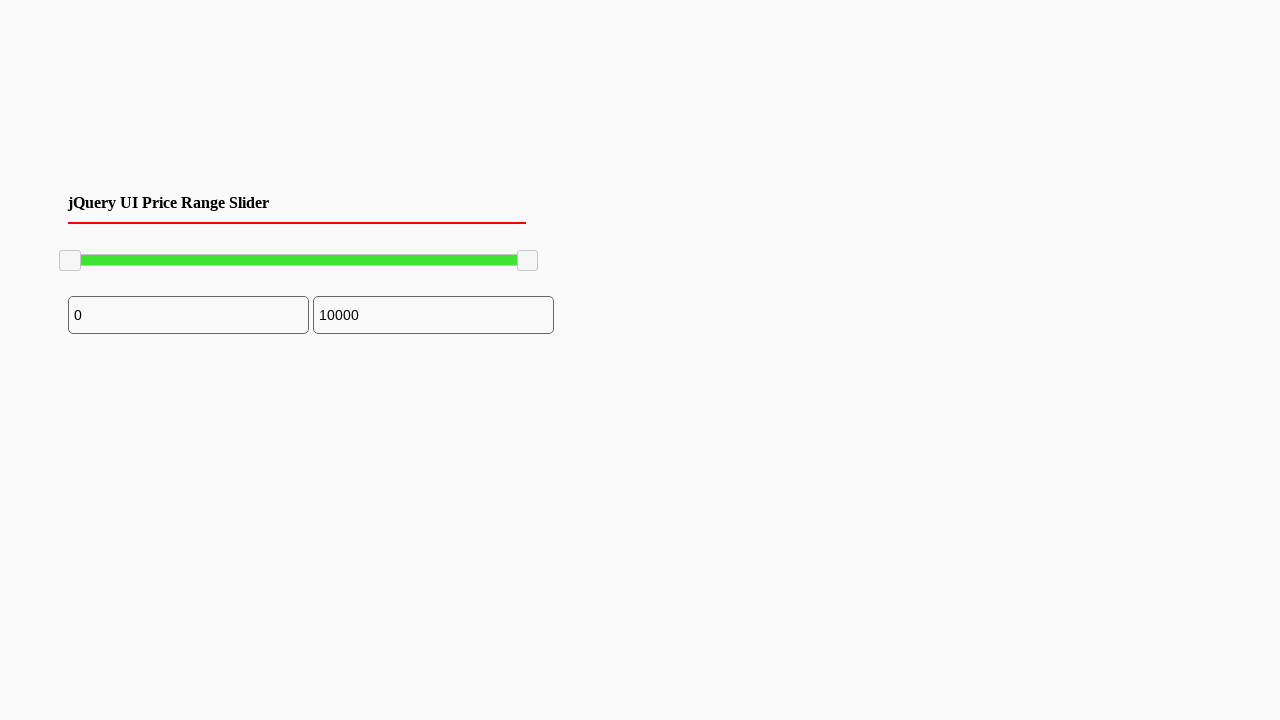

Retrieved bounding box for maximum slider
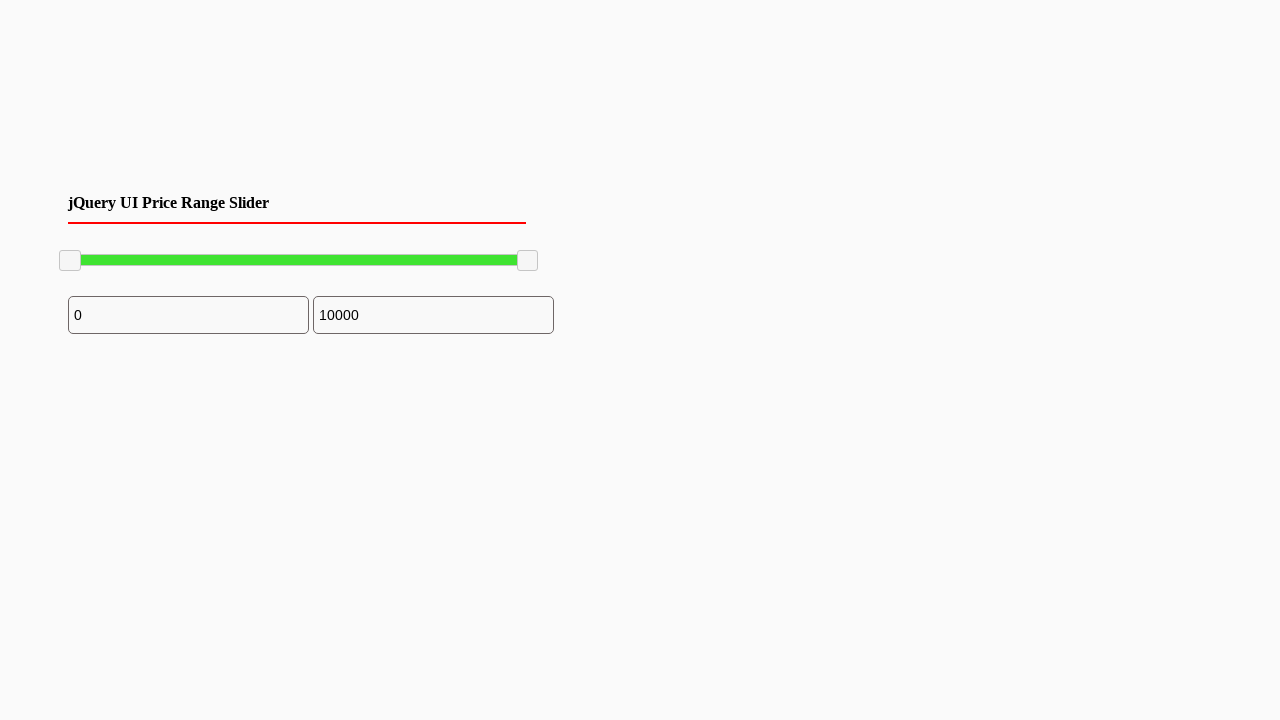

Moved mouse to minimum slider center position at (70, 261)
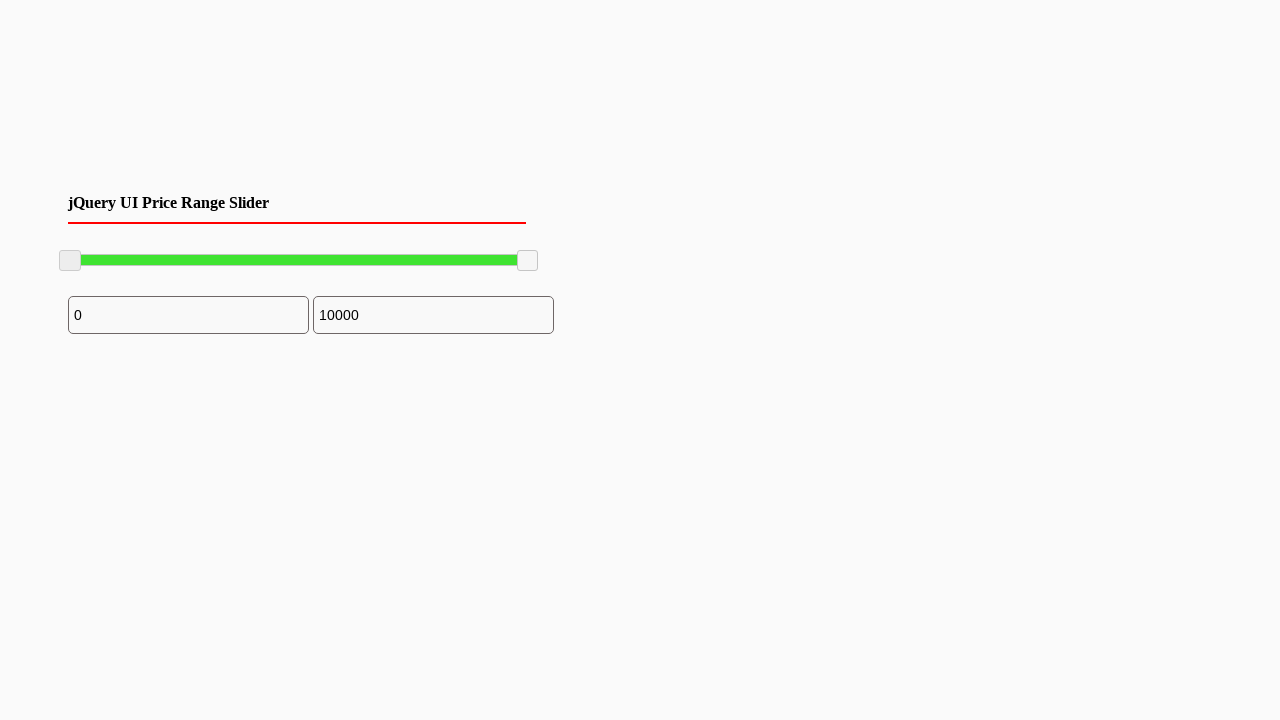

Mouse button pressed down on minimum slider at (70, 261)
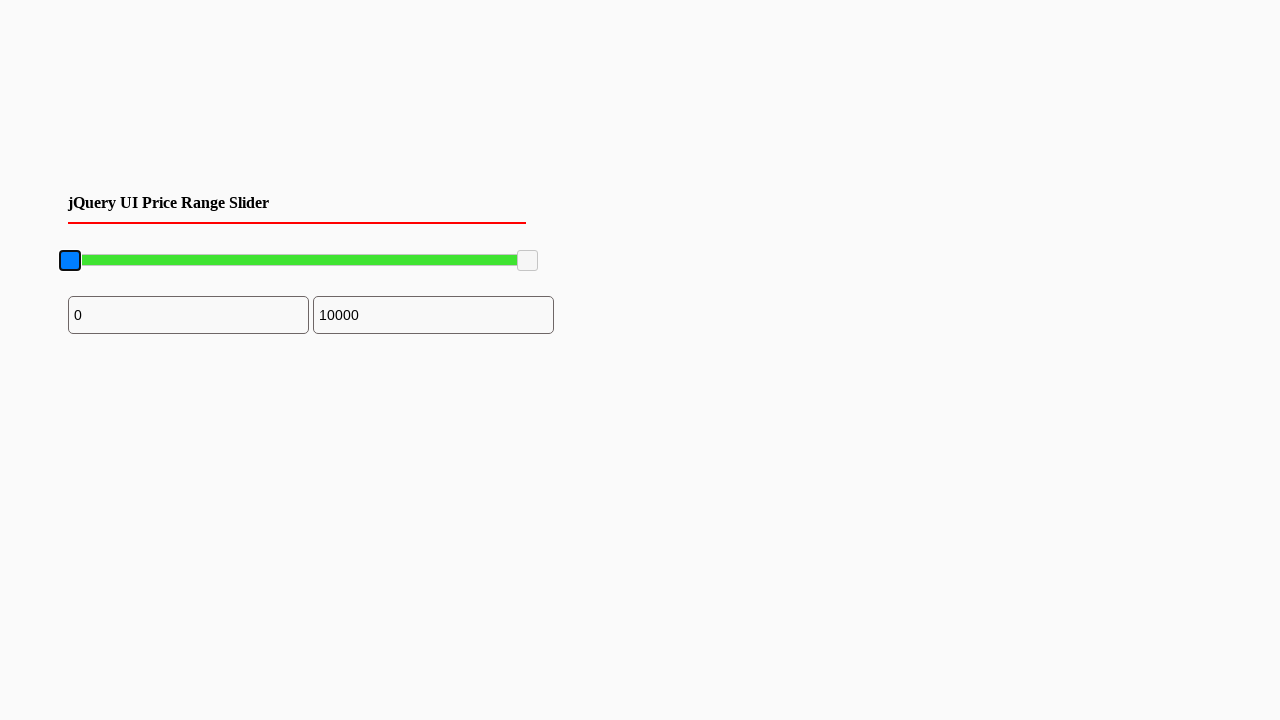

Dragged minimum slider 150 pixels to the right at (220, 261)
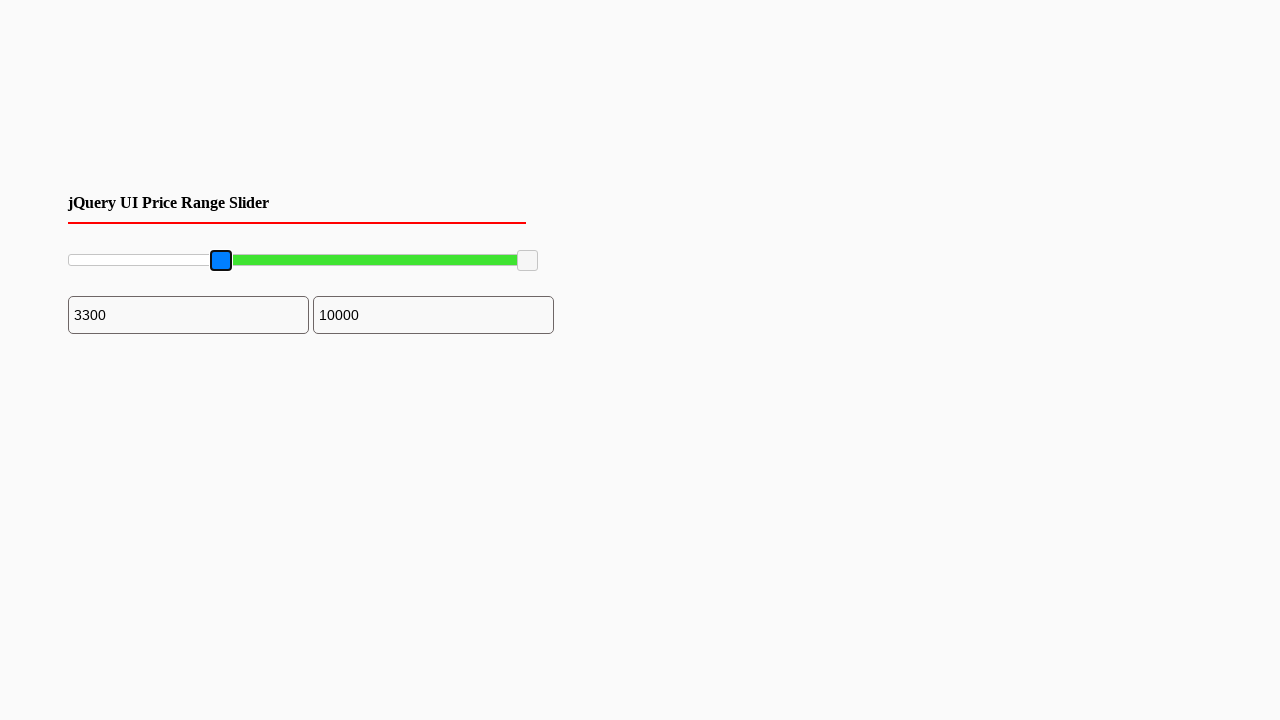

Mouse button released after minimum slider drag at (220, 261)
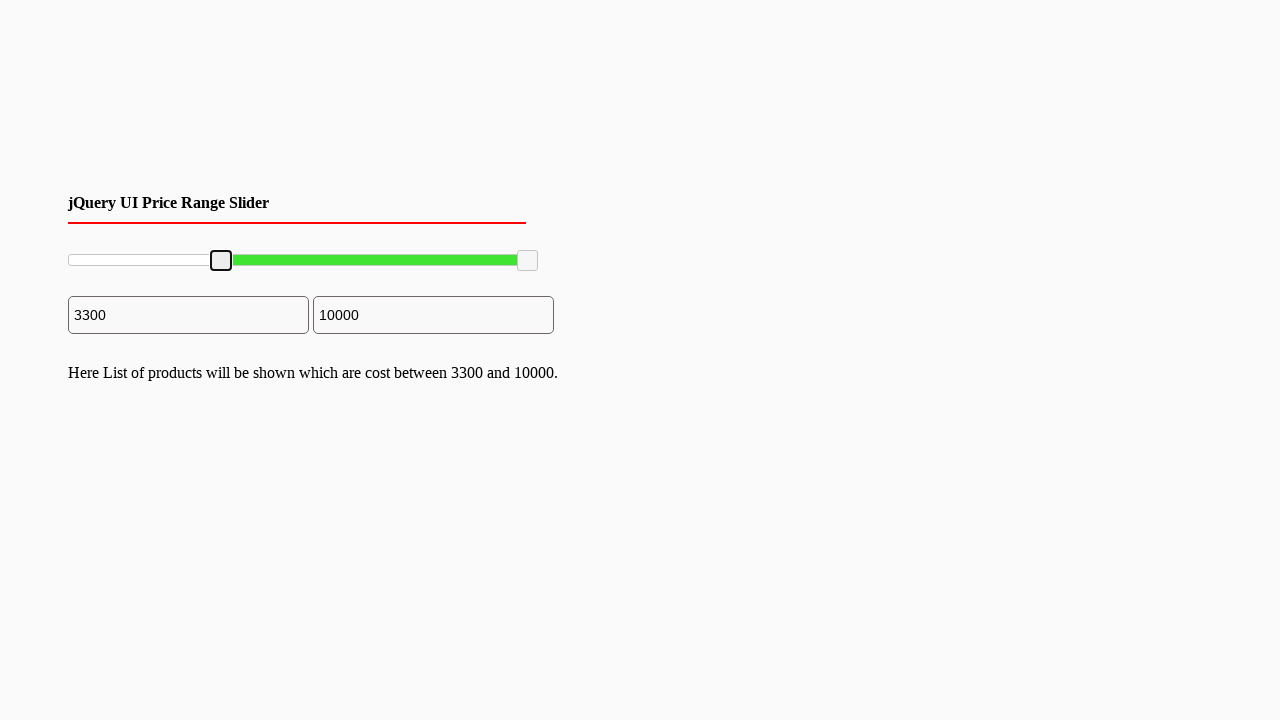

Moved mouse to maximum slider center position at (528, 261)
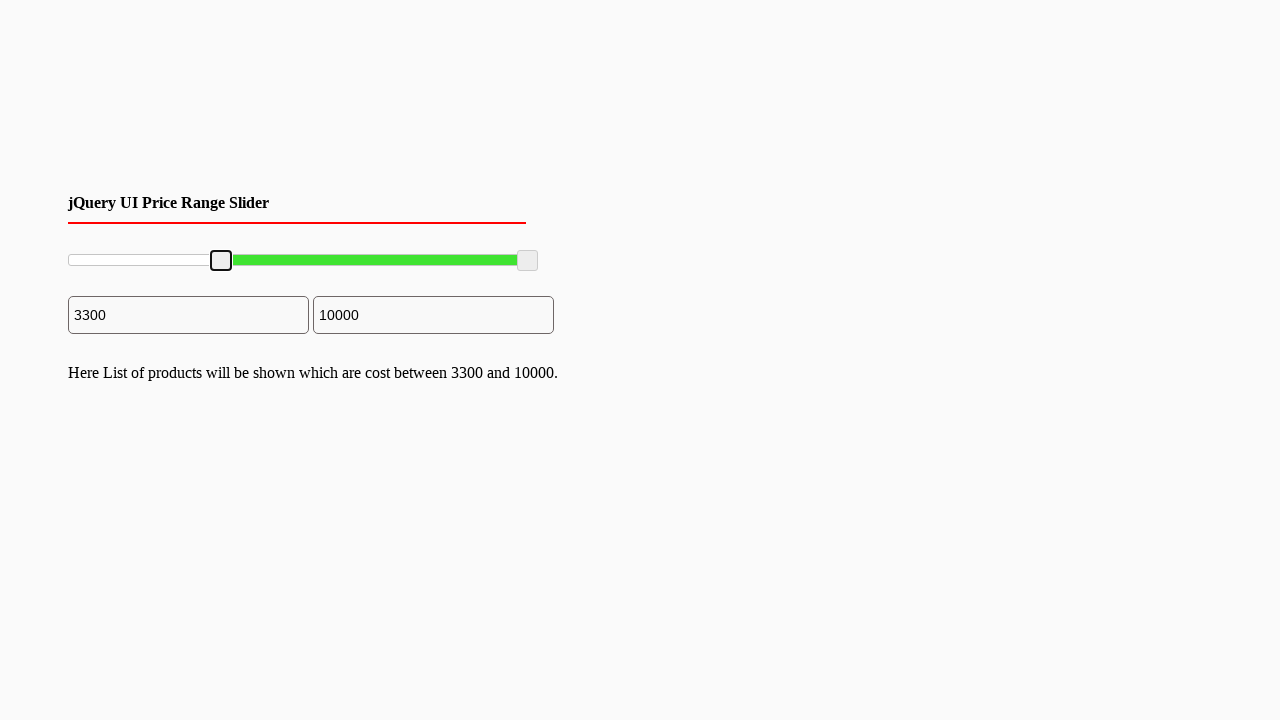

Mouse button pressed down on maximum slider at (528, 261)
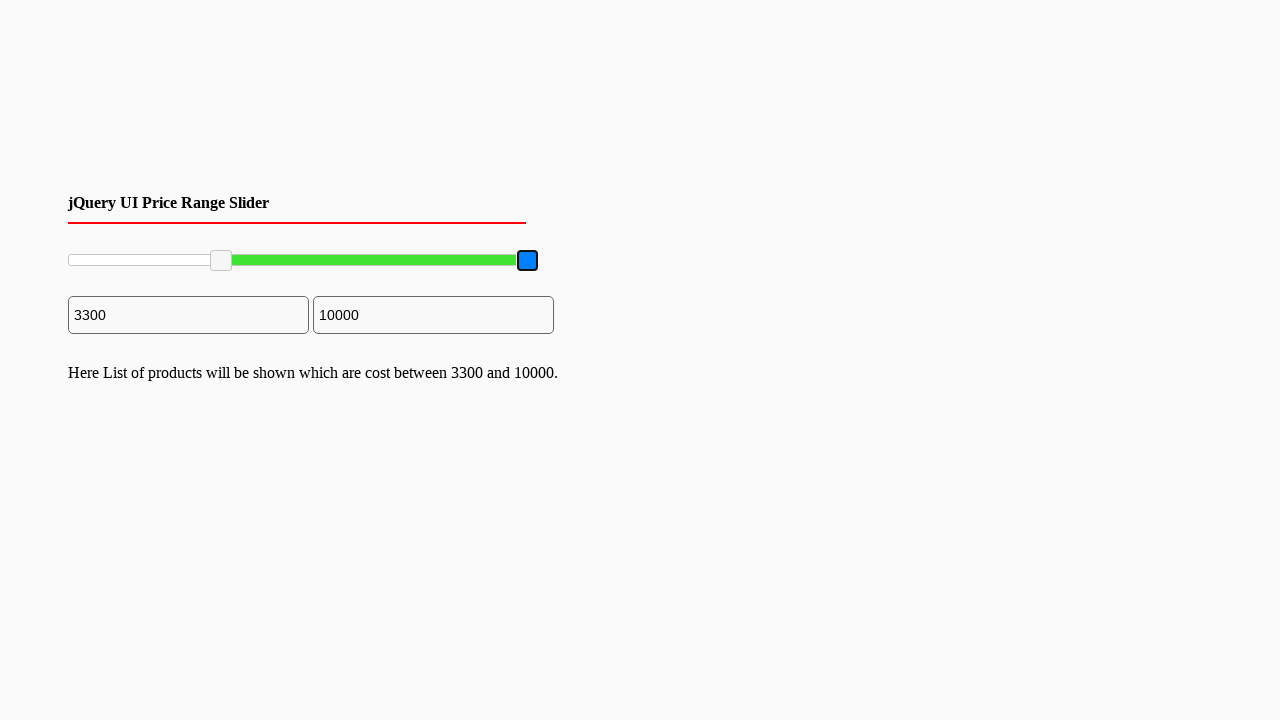

Dragged maximum slider 40 pixels to the left at (488, 261)
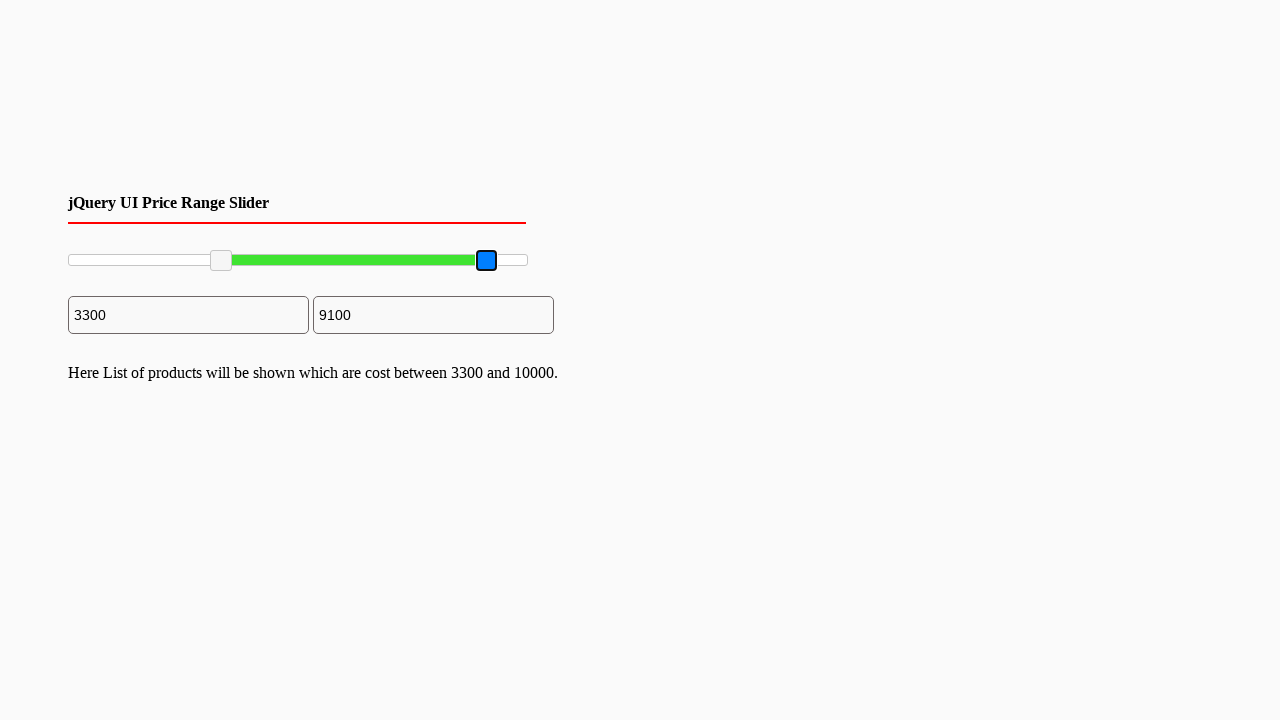

Mouse button released after maximum slider drag at (488, 261)
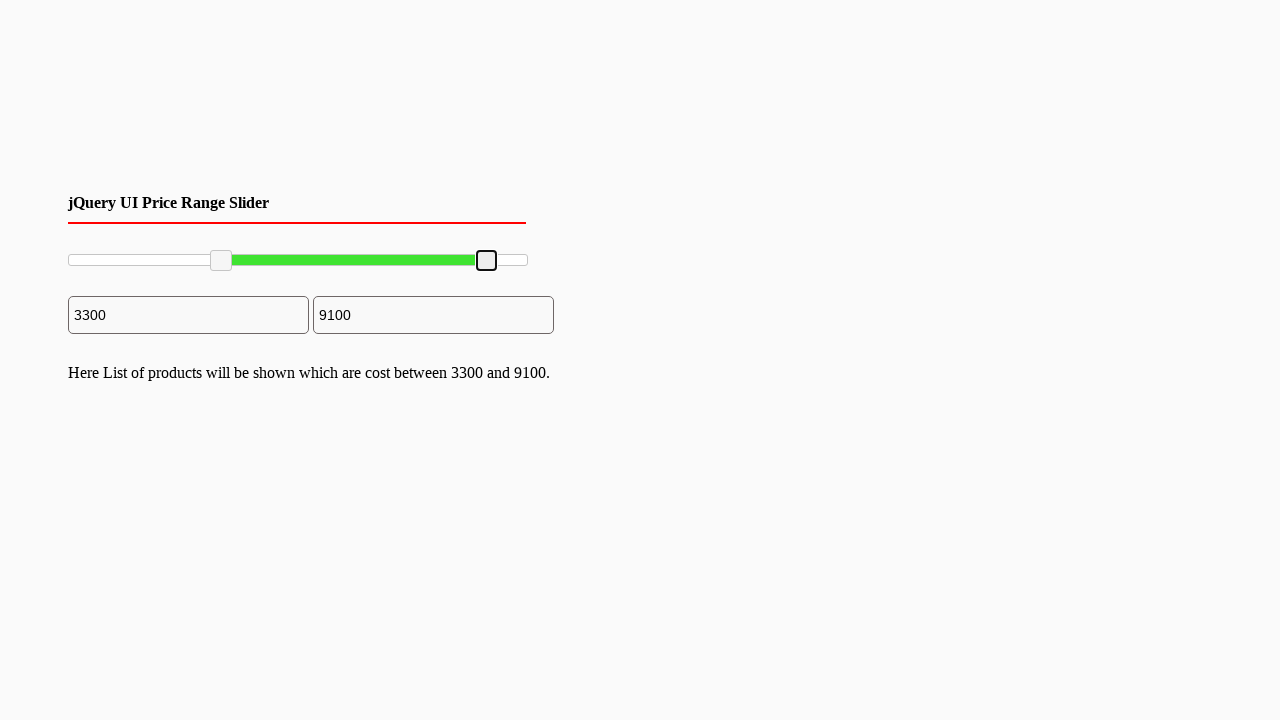

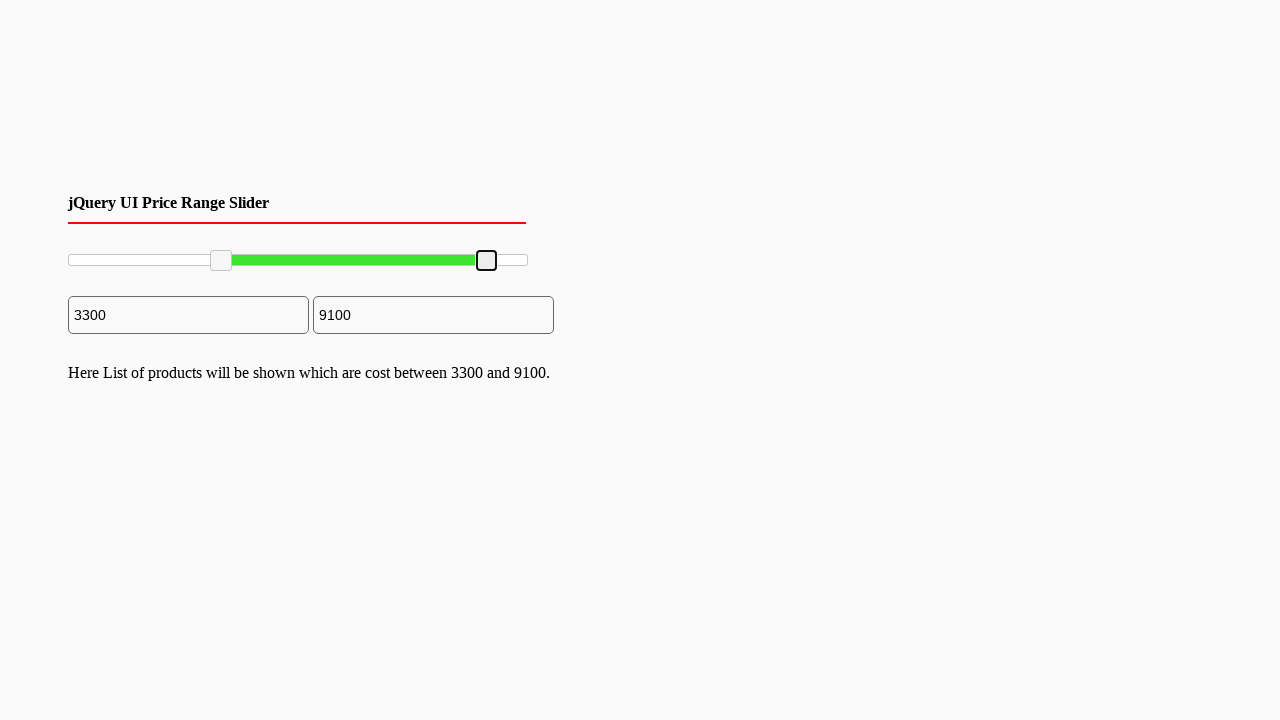